Tests keyboard key press functionality by sending the TAB key using keyboard actions and verifying the displayed result text confirms the key was received.

Starting URL: http://the-internet.herokuapp.com/key_presses

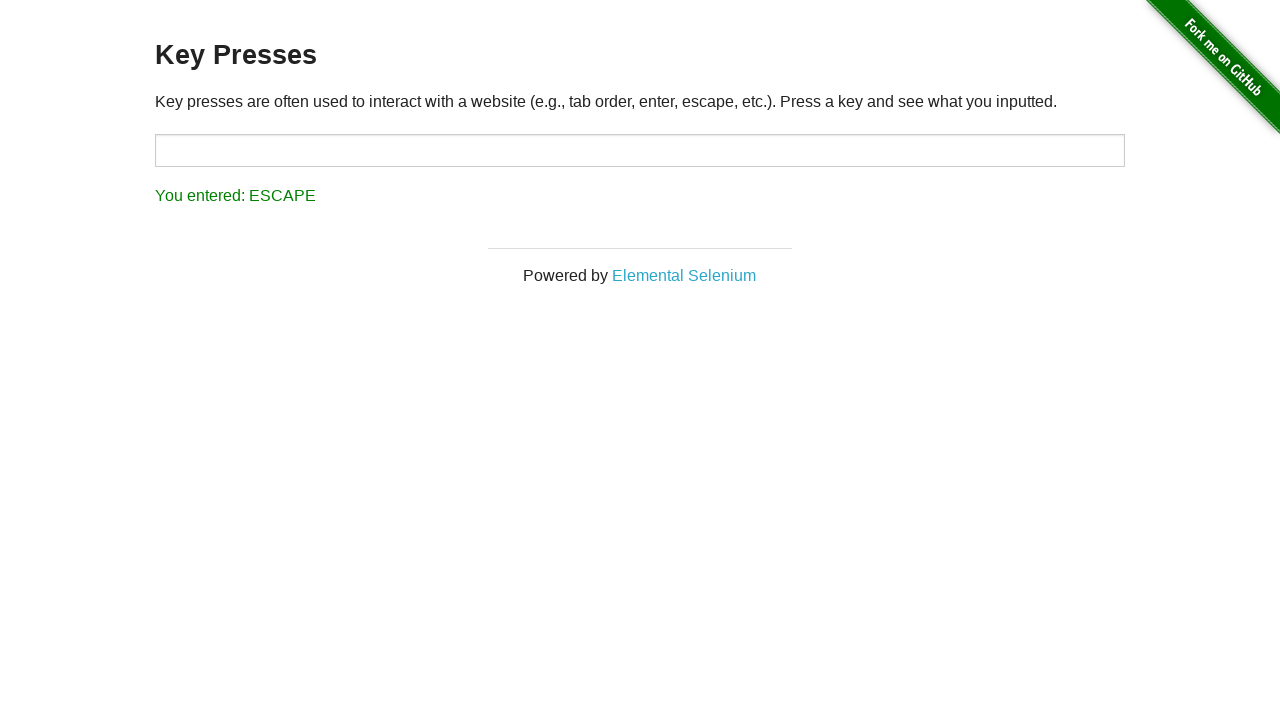

Pressed TAB key using keyboard action
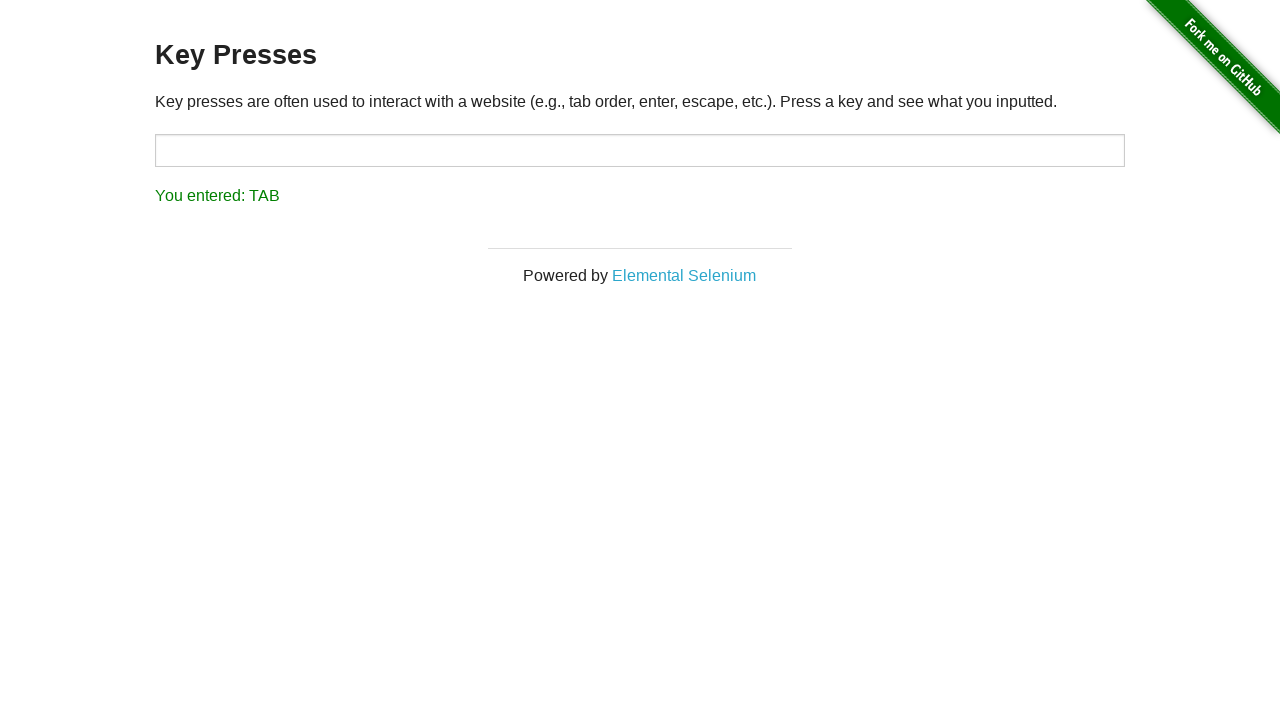

Result element loaded after TAB key press
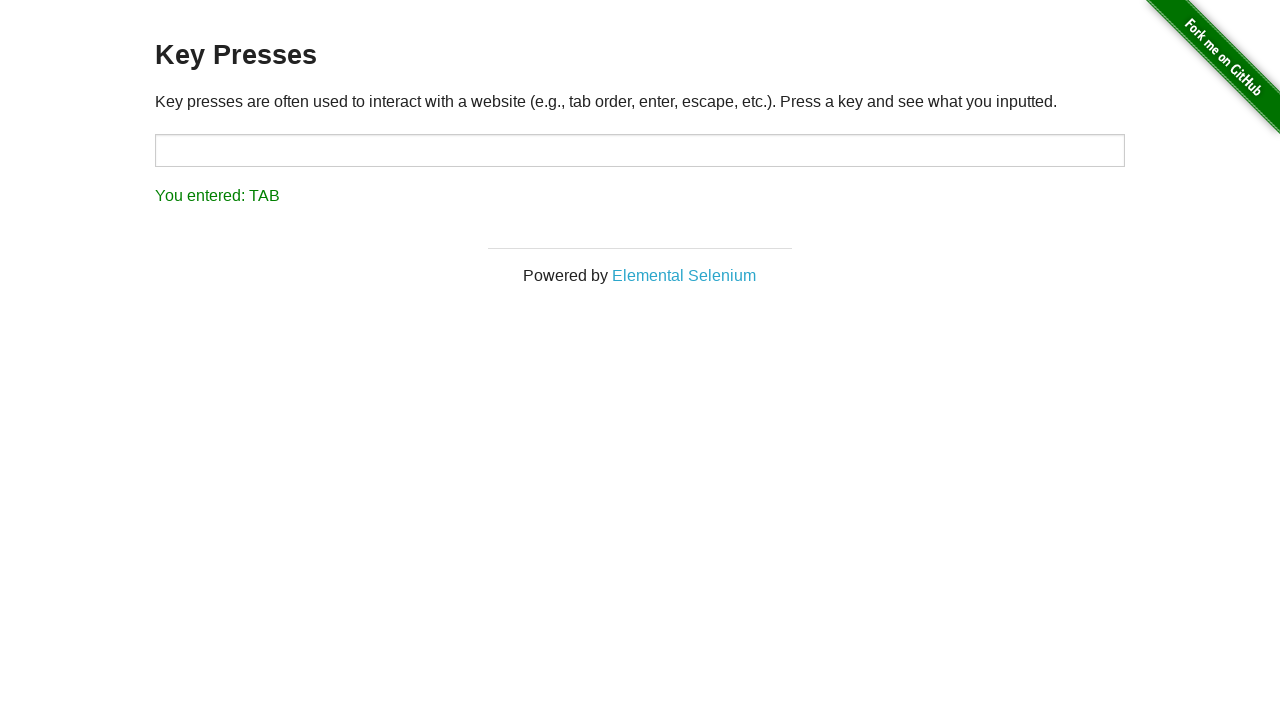

Verified result text confirms TAB key was received
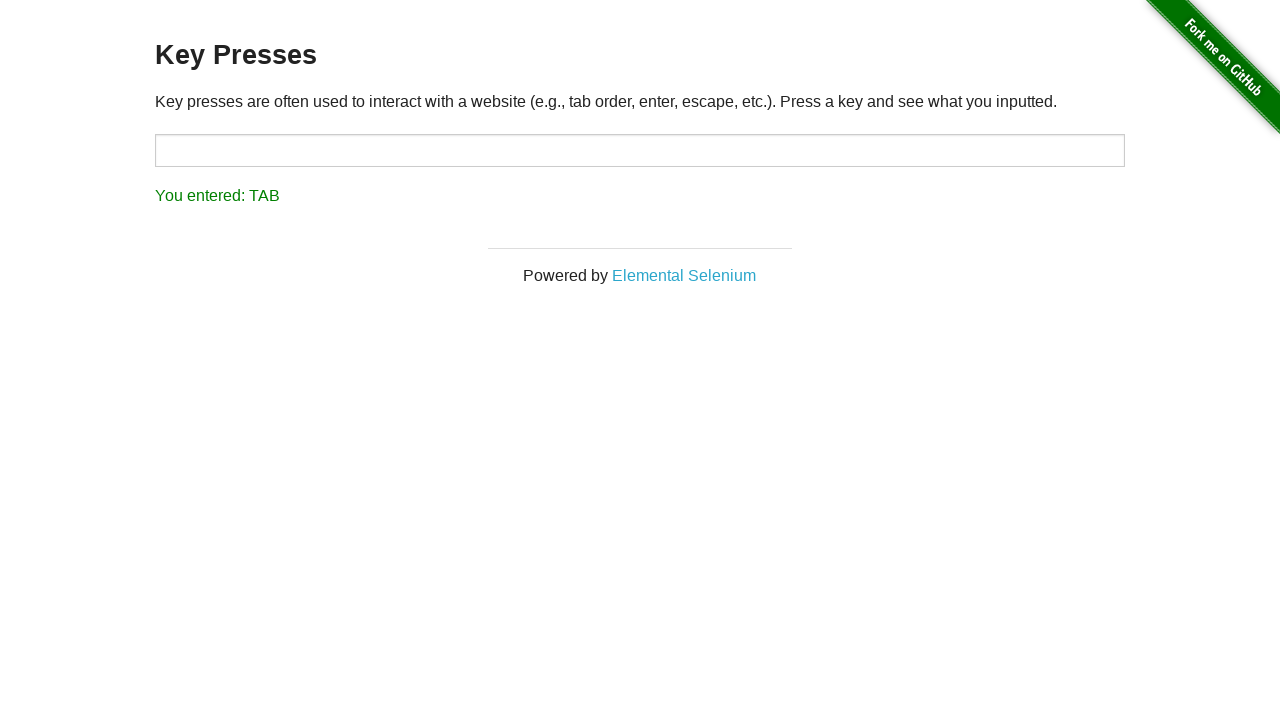

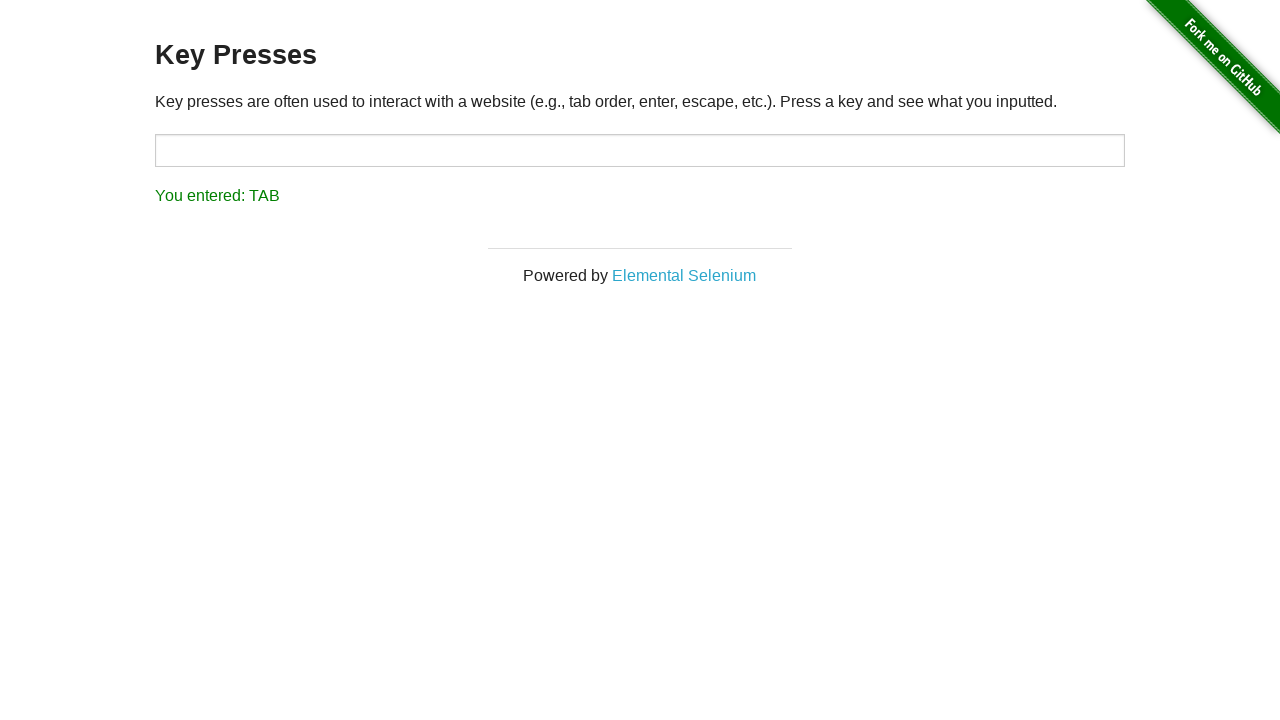